Tests browser navigation functionality including navigating to different URLs, going back, going forward, and refreshing the page. Demonstrates the difference between get() and navigate() methods.

Starting URL: http://toolsqa.com/handling-alerts-using-selenium-webdriver/

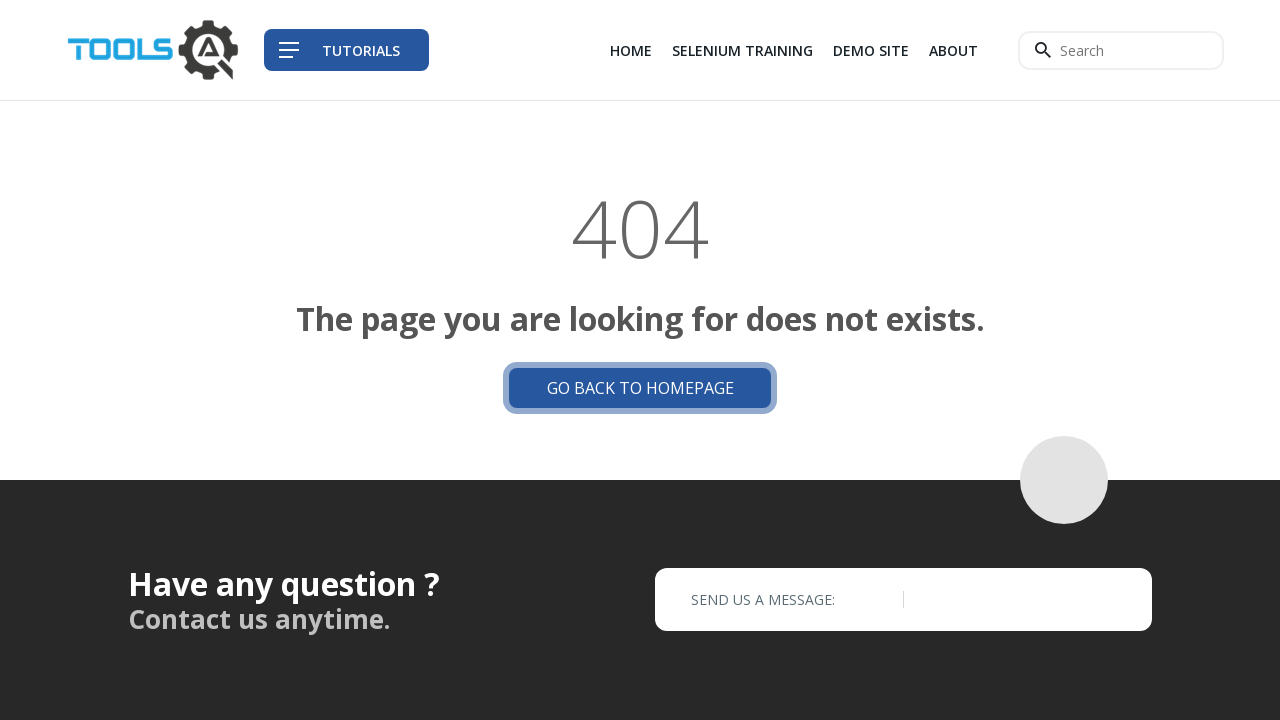

Navigated to http://testingpool.com
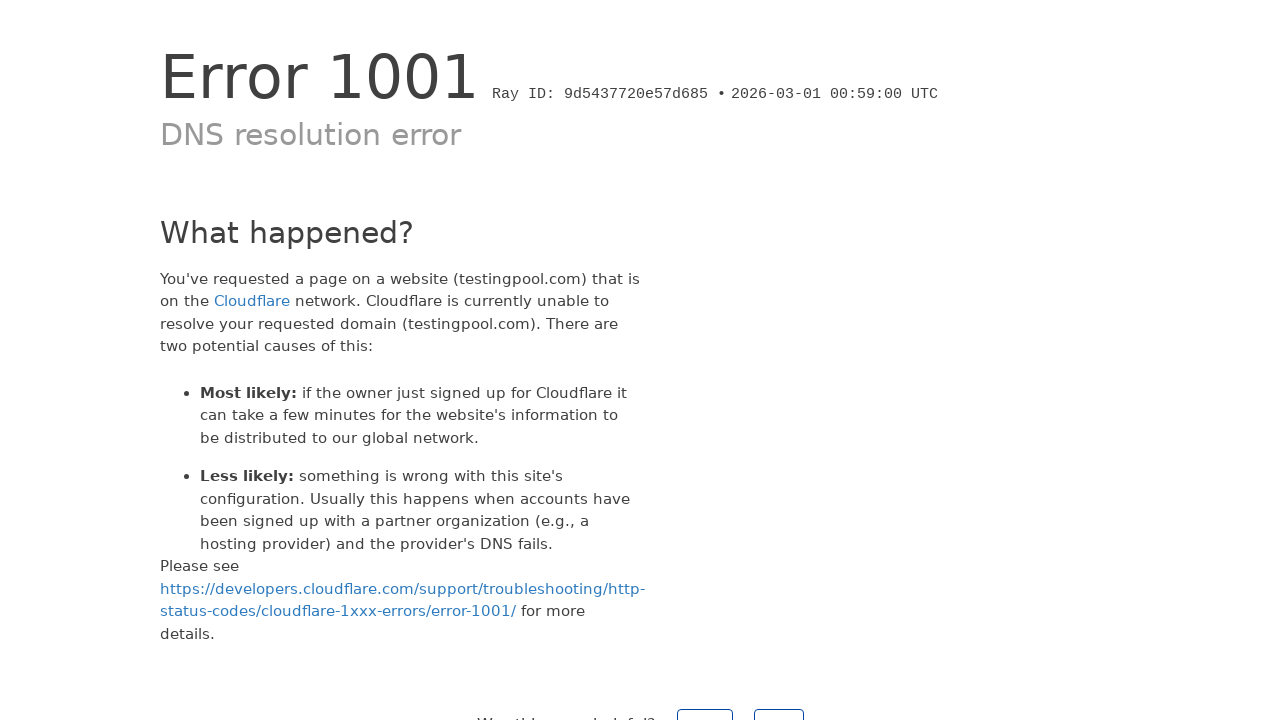

Navigated back to previous page
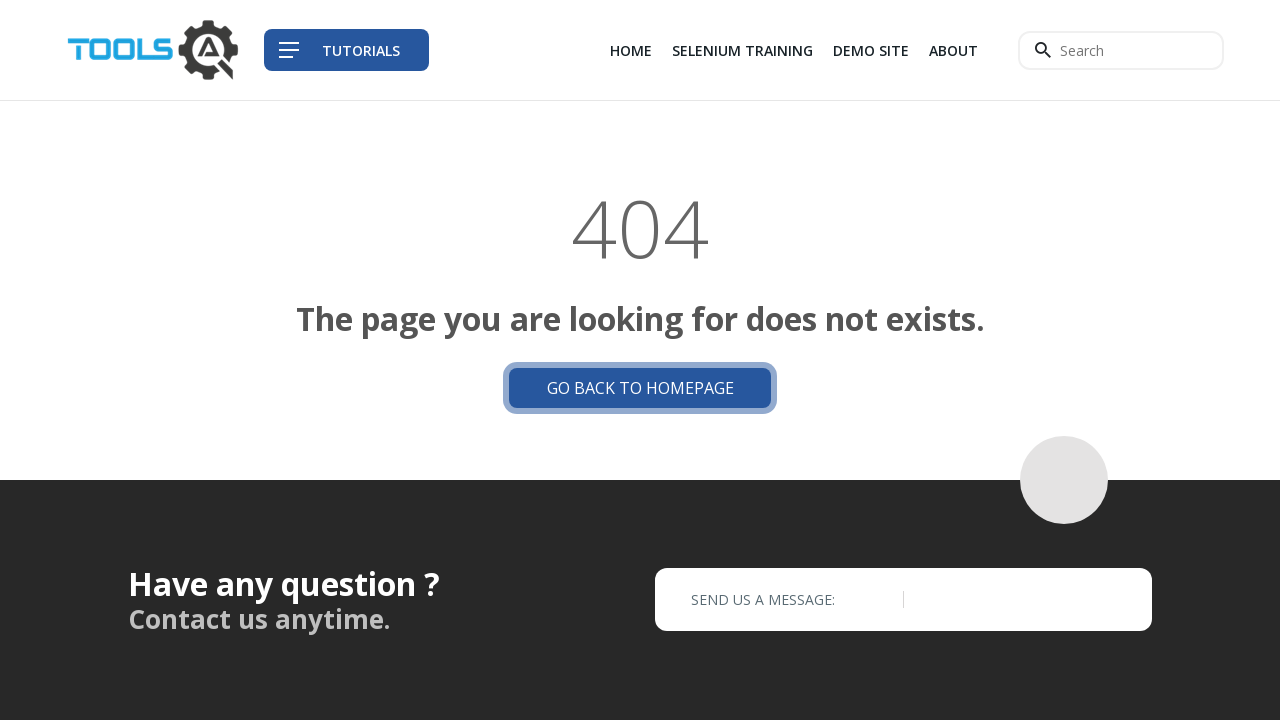

Navigated forward to next page
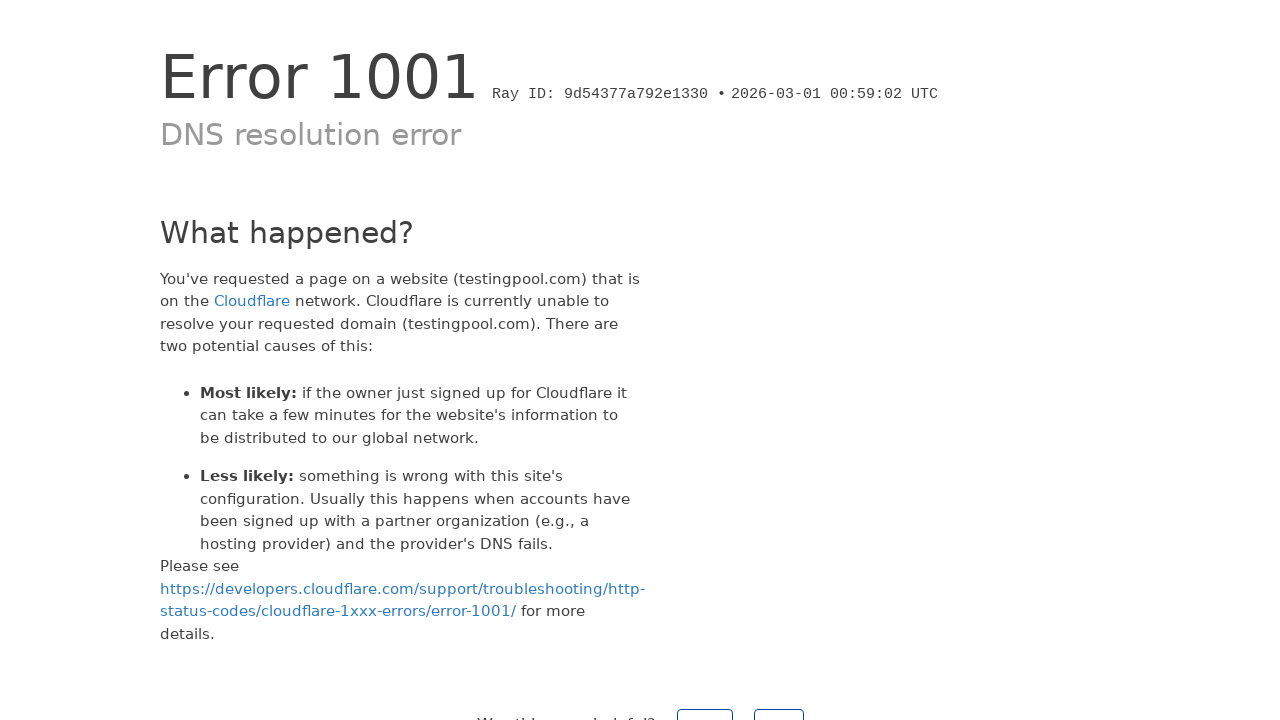

Refreshed the current page
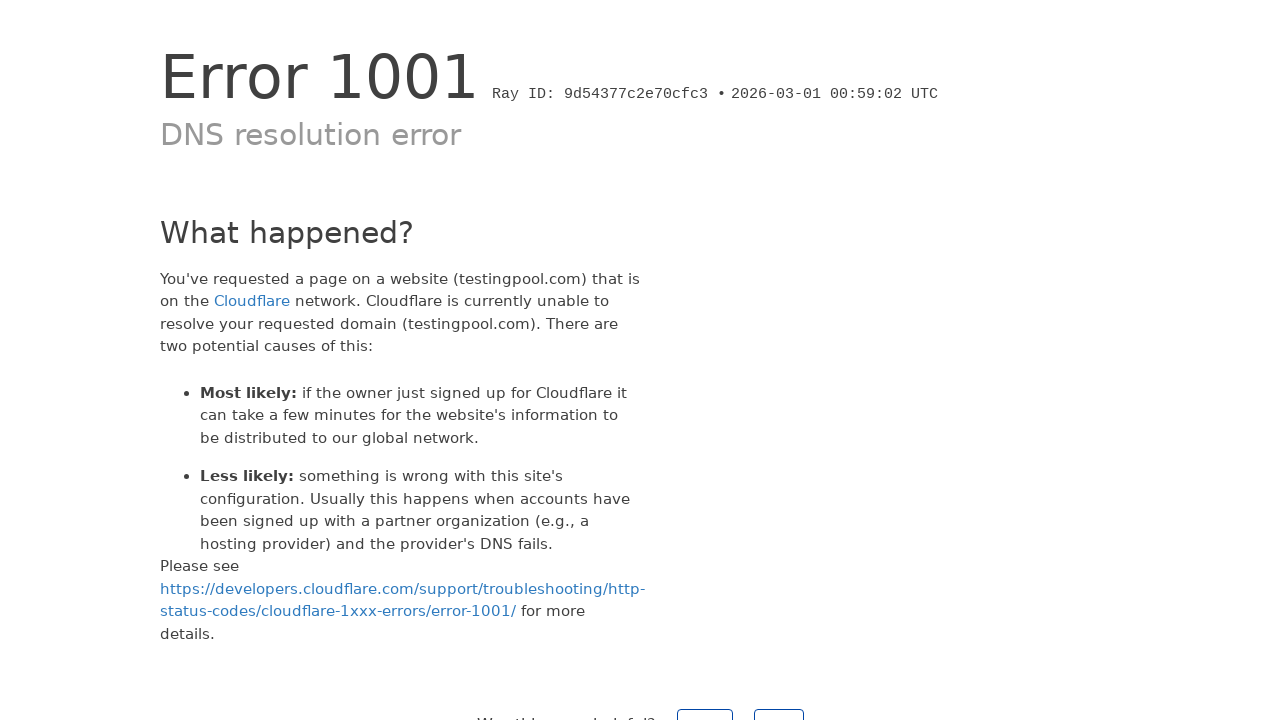

Retrieved current URL: http://testingpool.com/
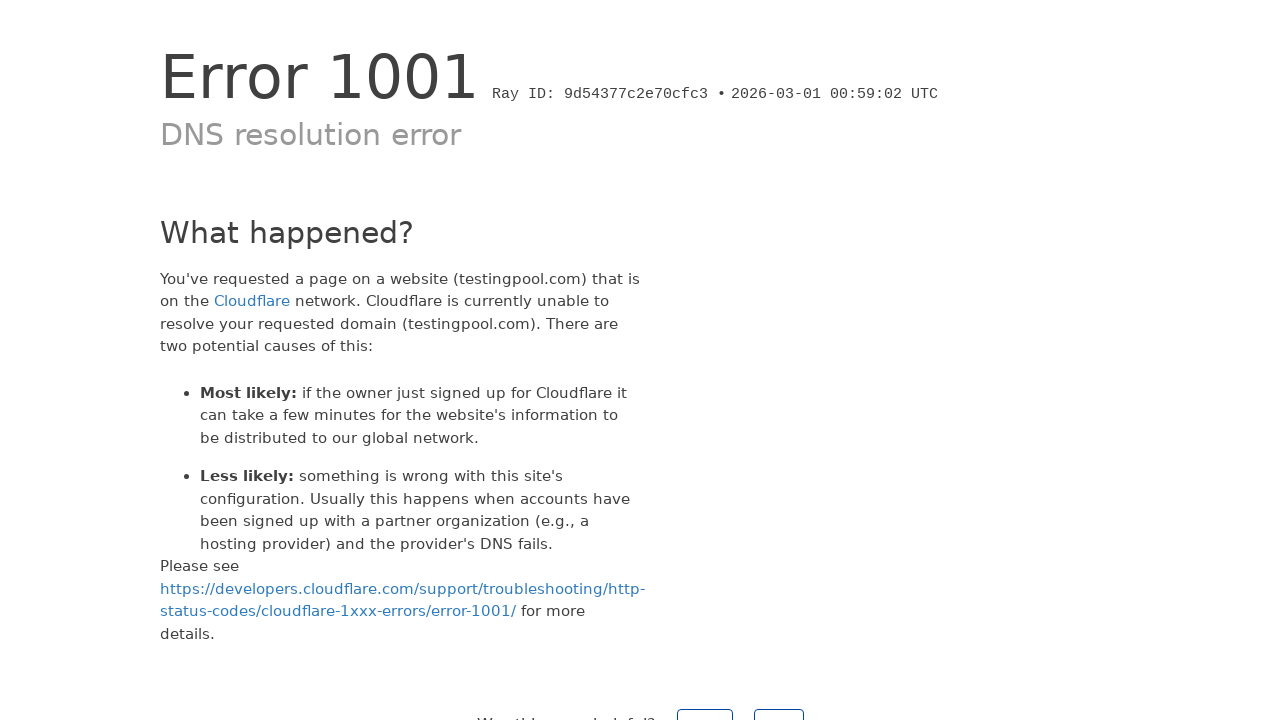

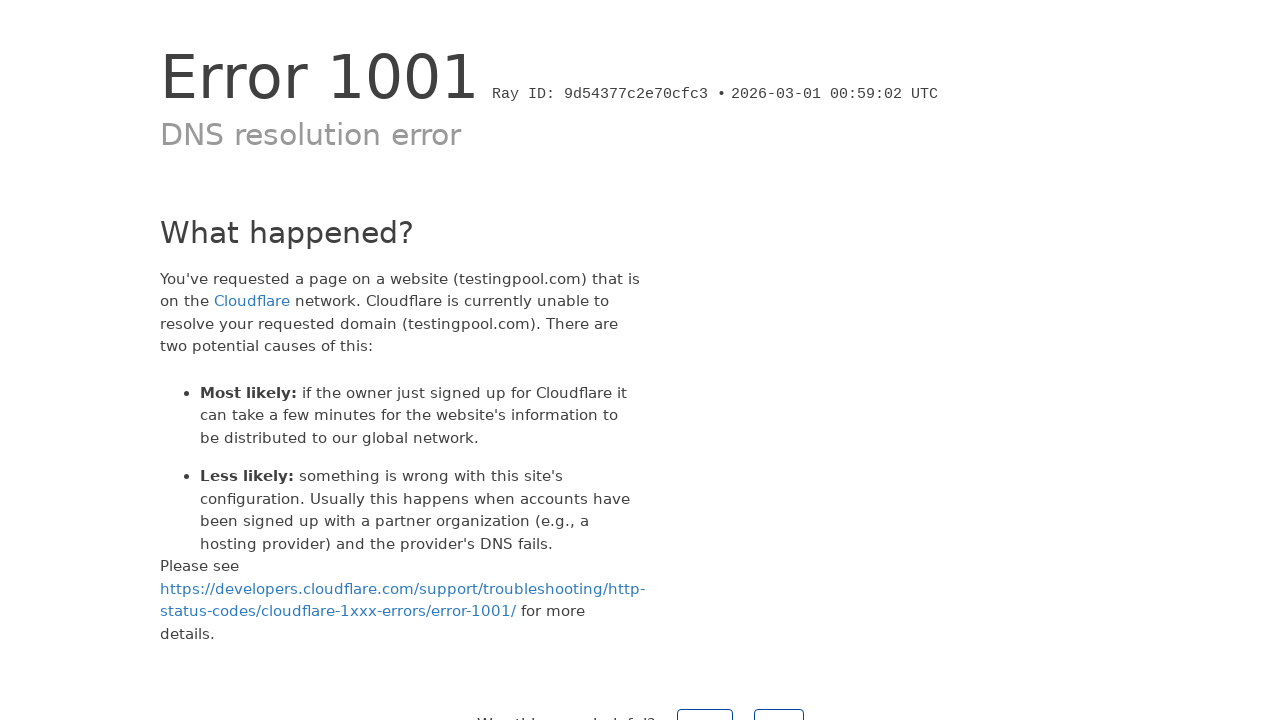